Tests product sorting functionality by clicking on price sorting buttons (high to low and low to high)

Starting URL: https://shop-ease-b2fc1.web.app/products

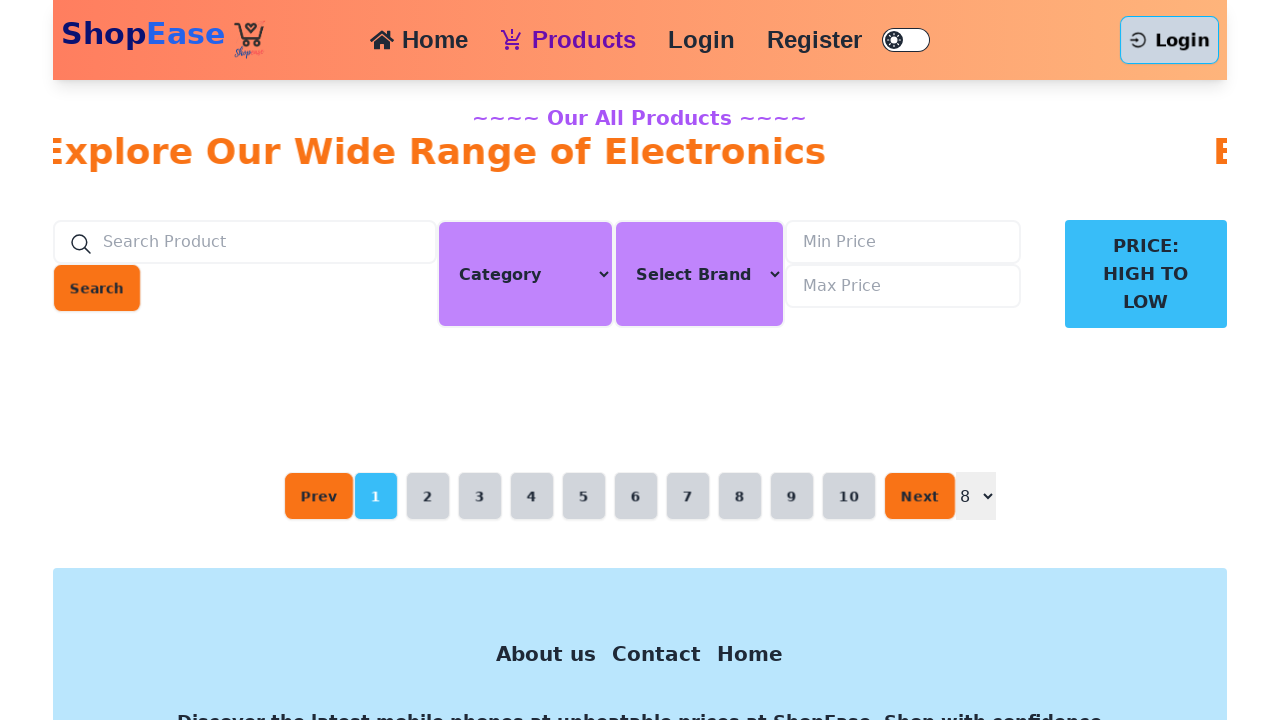

Clicked 'PRICE: HIGH TO LOW' sorting button at (1146, 274) on button:has-text('PRICE: HIGH TO LOW')
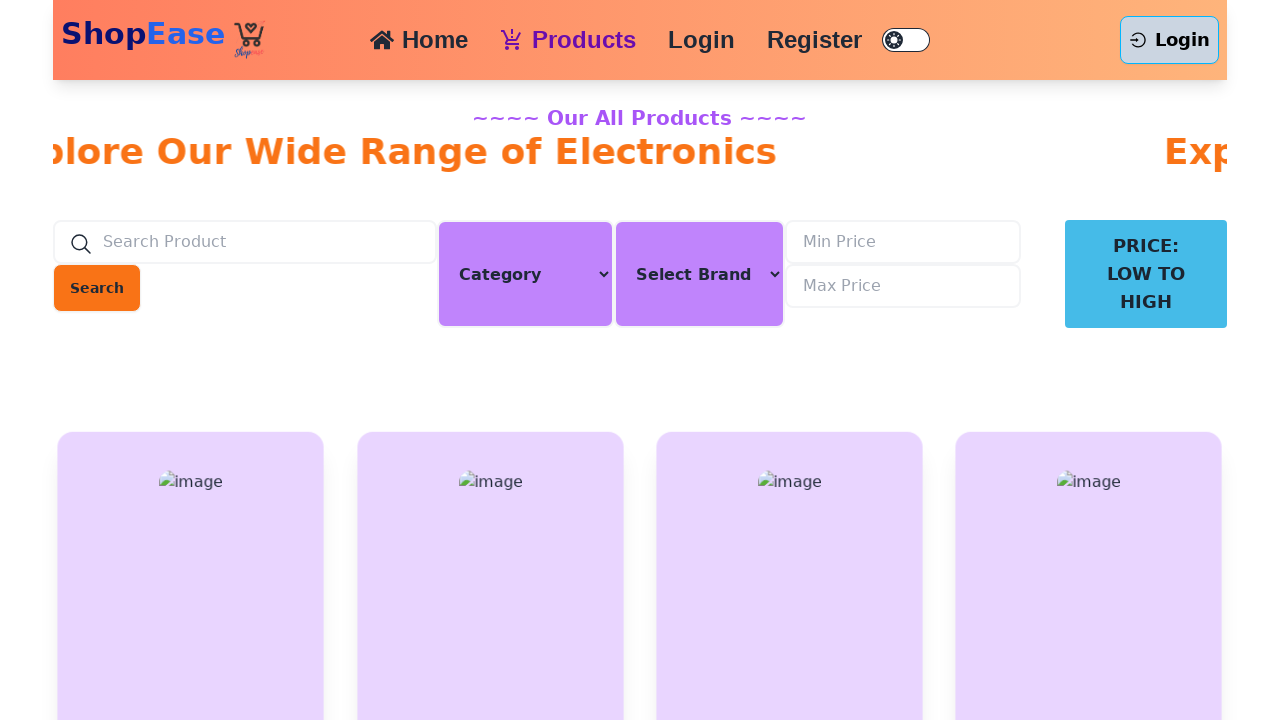

Waited for high to low sorting to apply
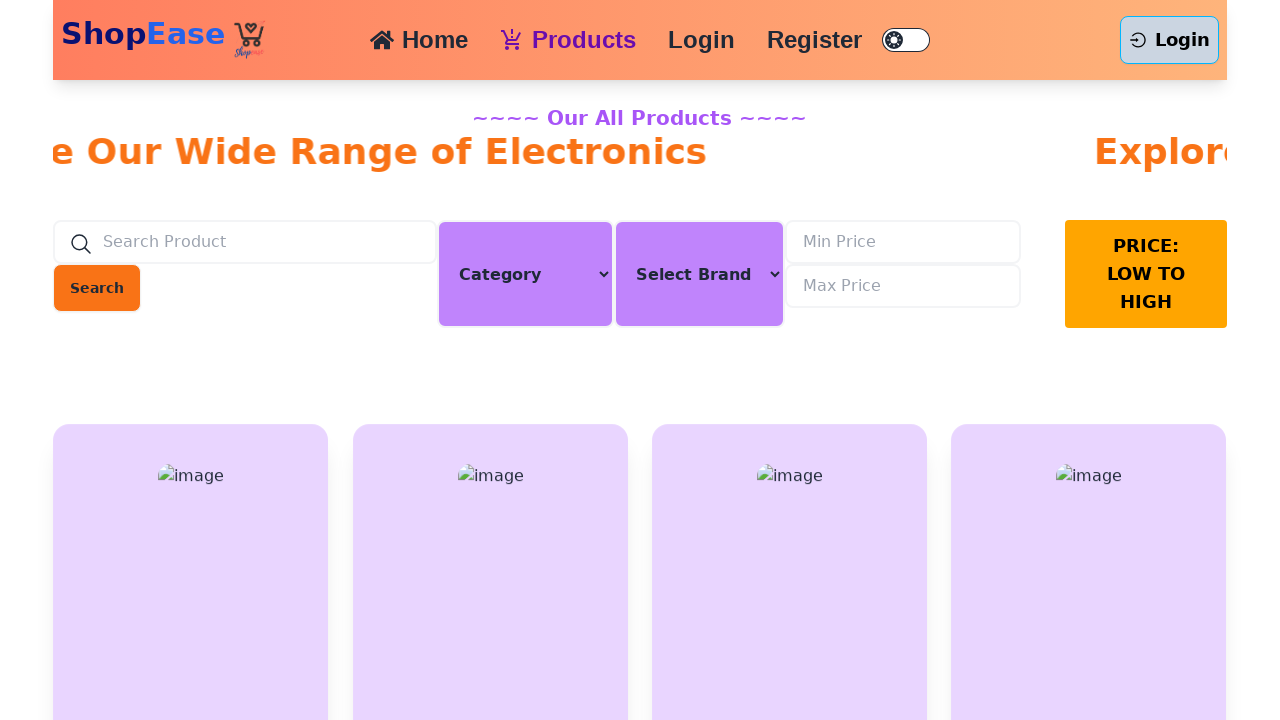

Clicked 'PRICE: LOW TO HIGH' sorting button at (1146, 274) on button:has-text('PRICE: LOW TO HIGH')
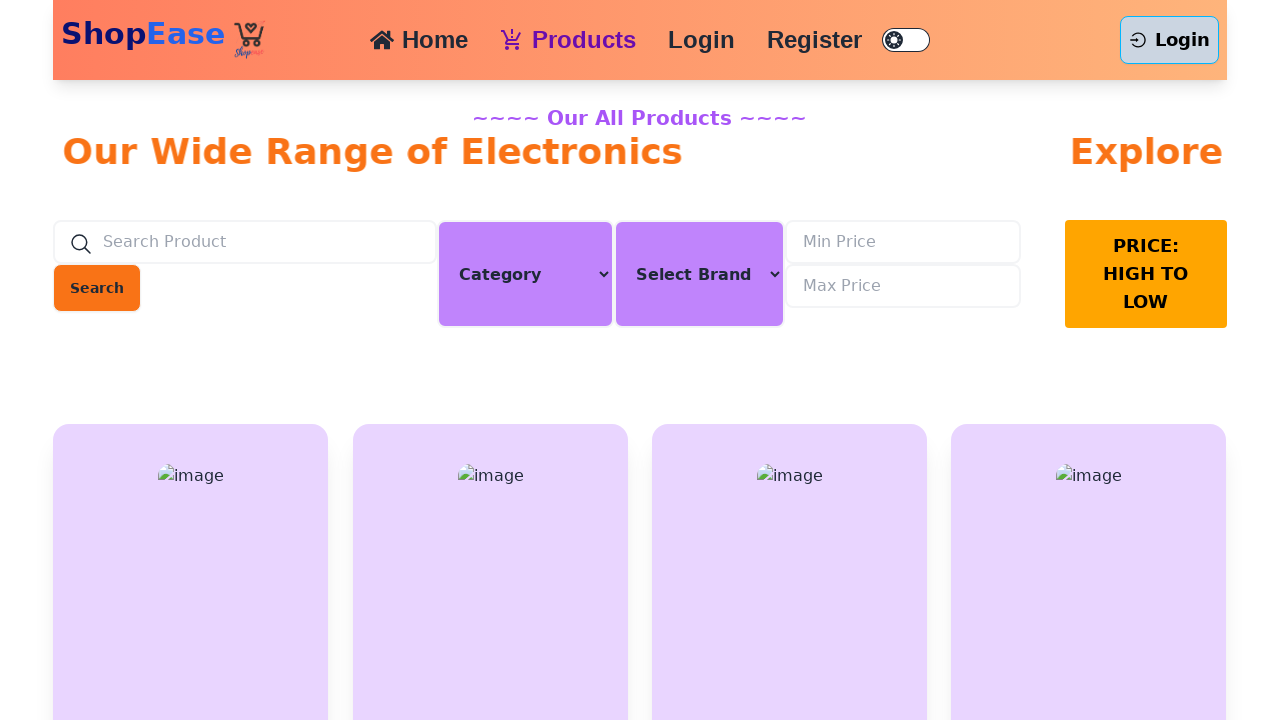

Waited for low to high sorting to complete
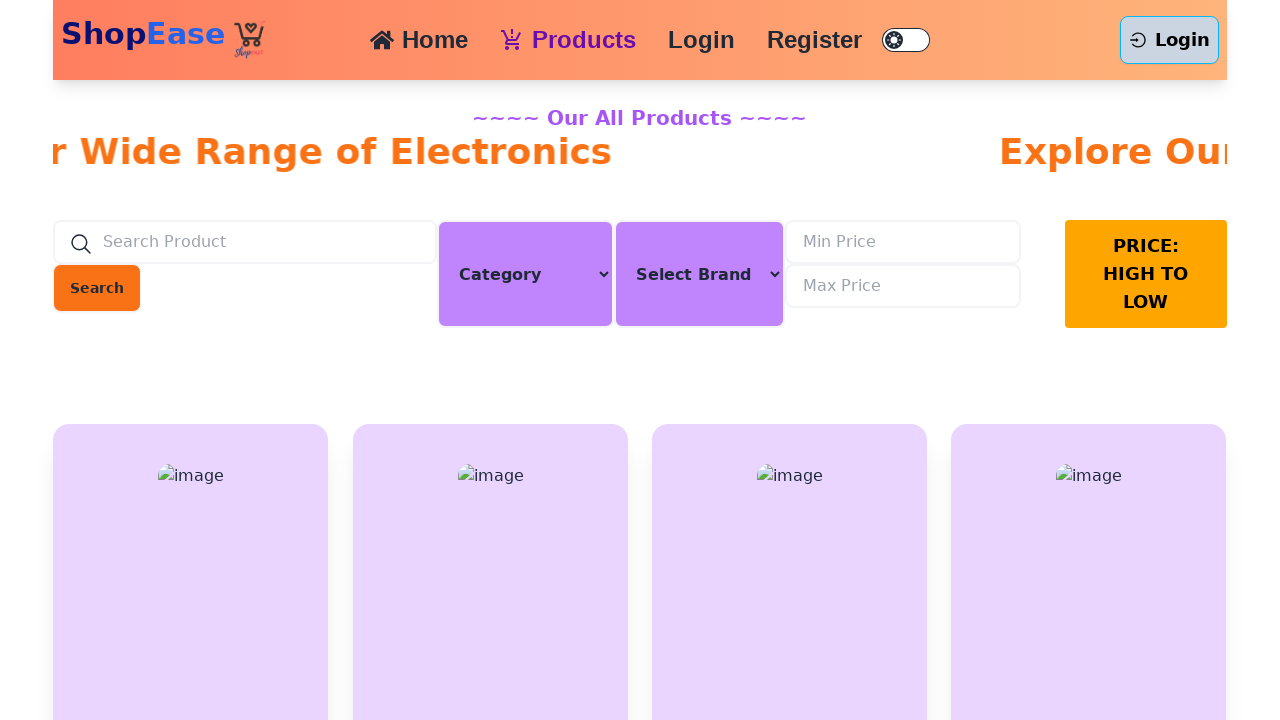

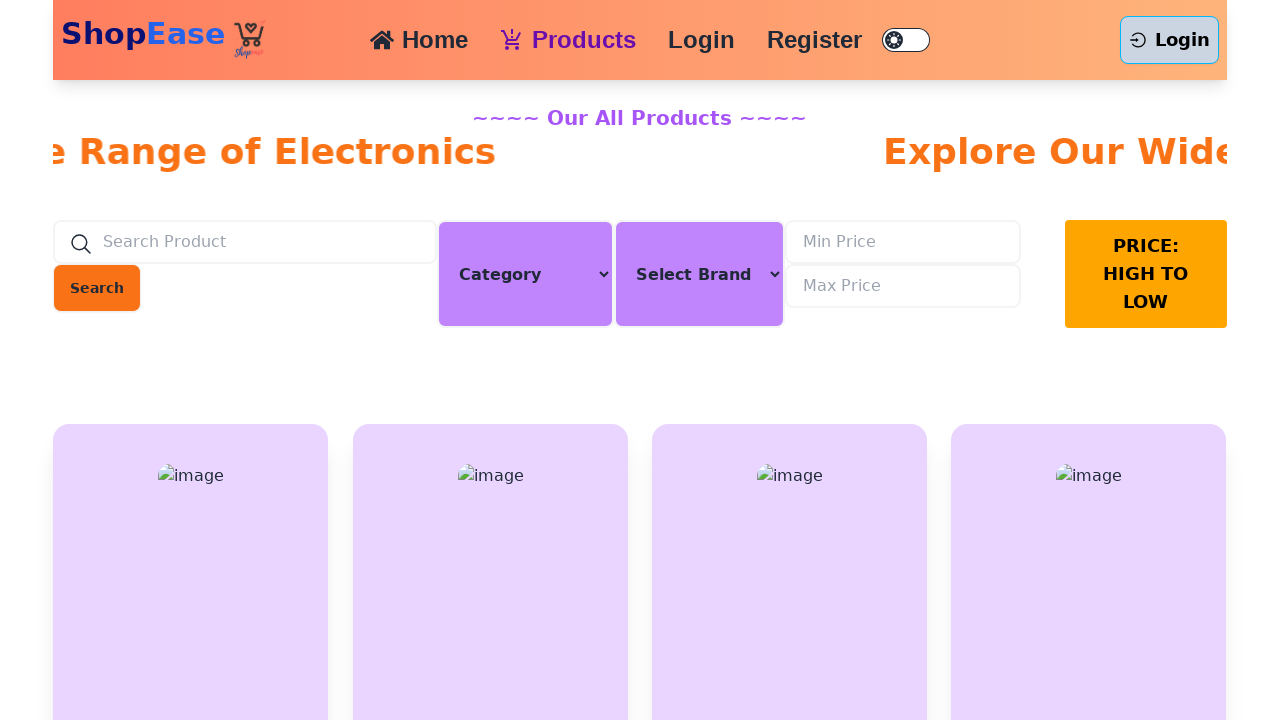